Tests API links by clicking on the Created link which sends an API request

Starting URL: https://demoqa.com/

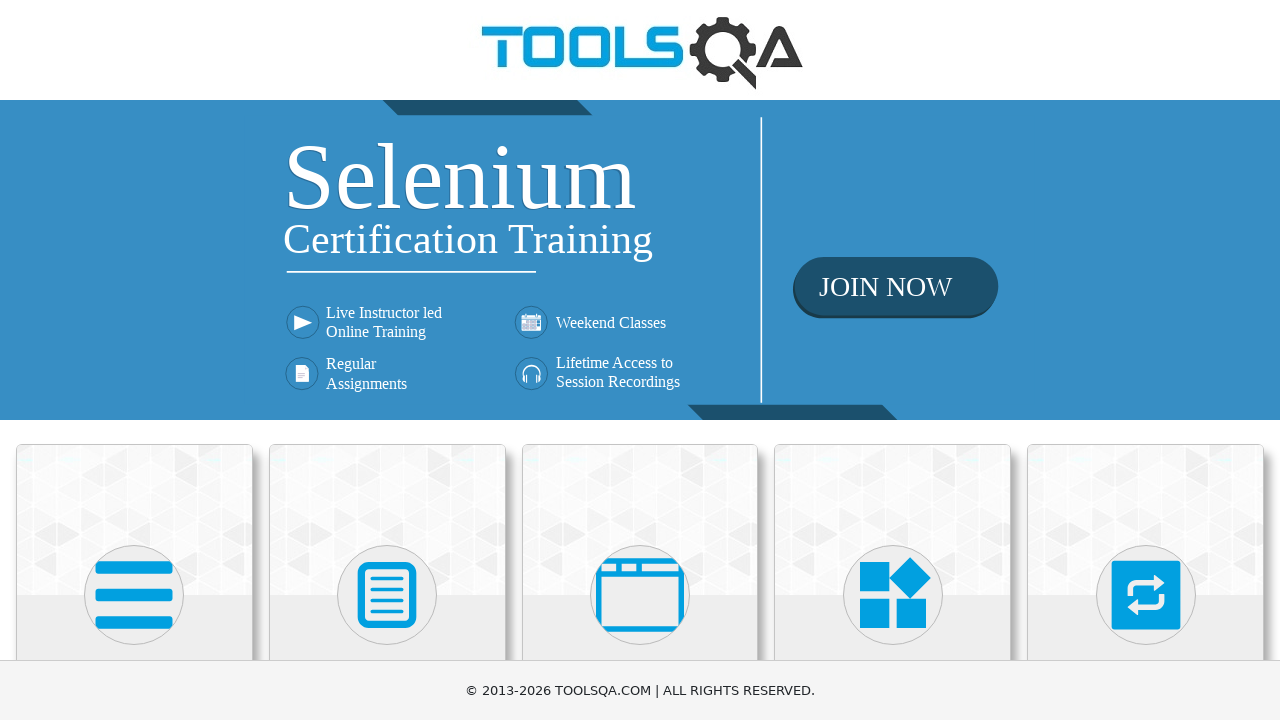

Clicked on Elements card at (134, 360) on xpath=//div[@class='card-body'] >> nth=0
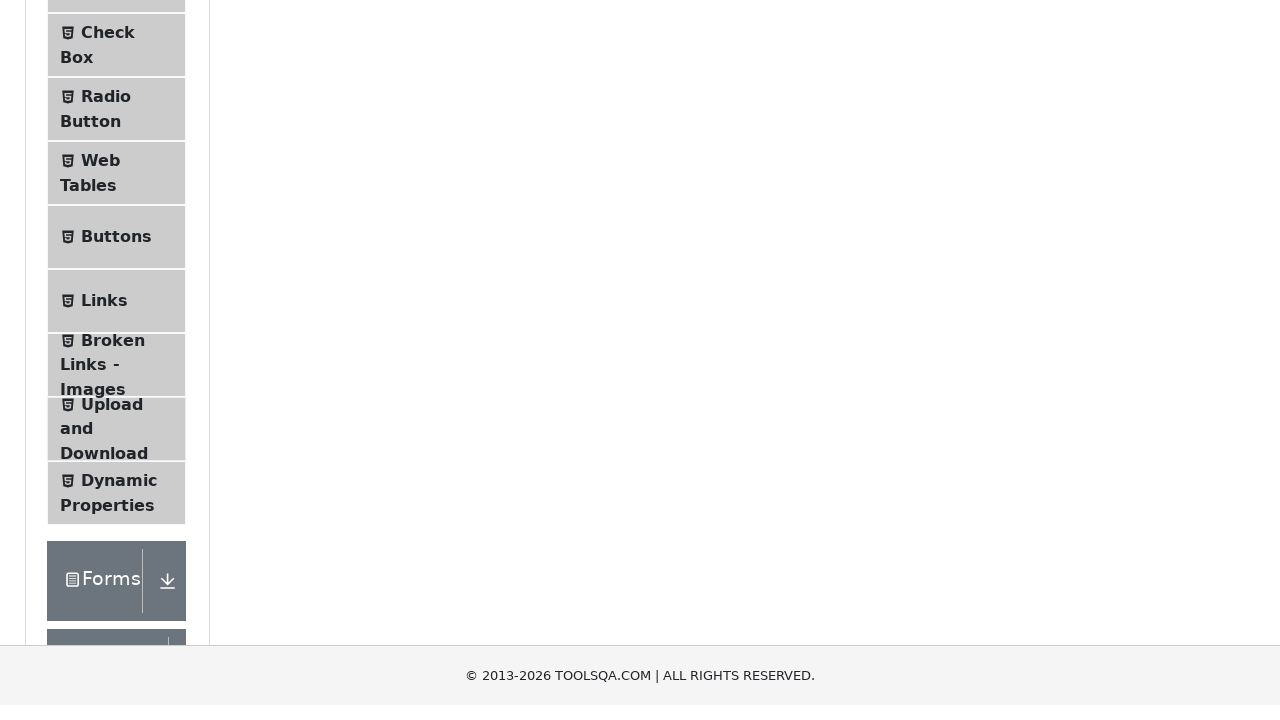

Clicked on Links menu item at (104, 581) on xpath=//span[text()='Links']
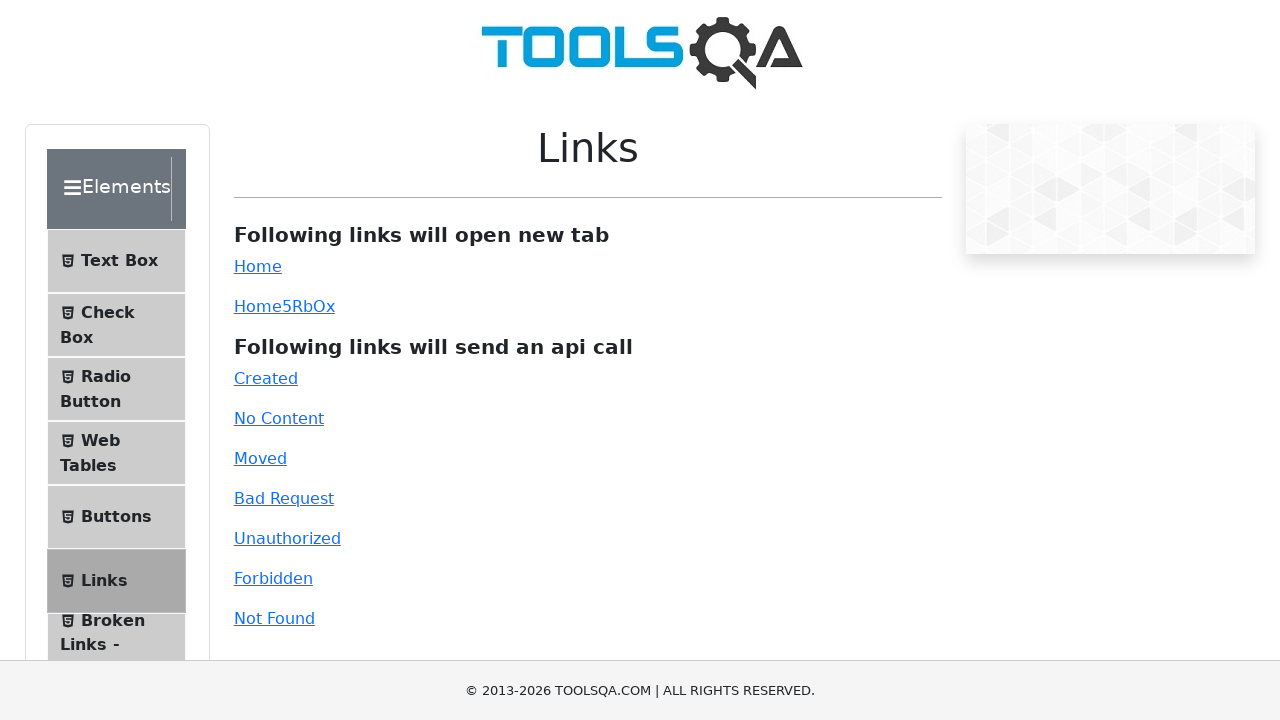

Clicked on Created API link which sends an API request at (266, 378) on xpath=//a[@id='created']
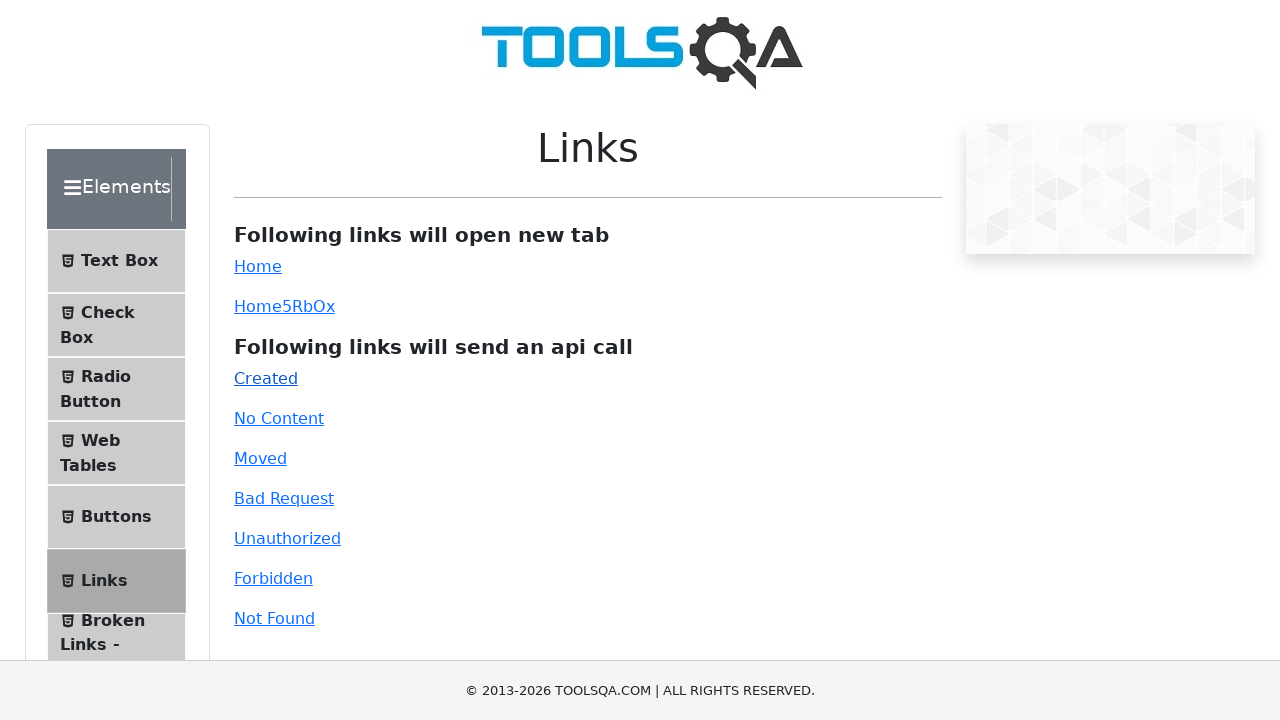

API response message loaded
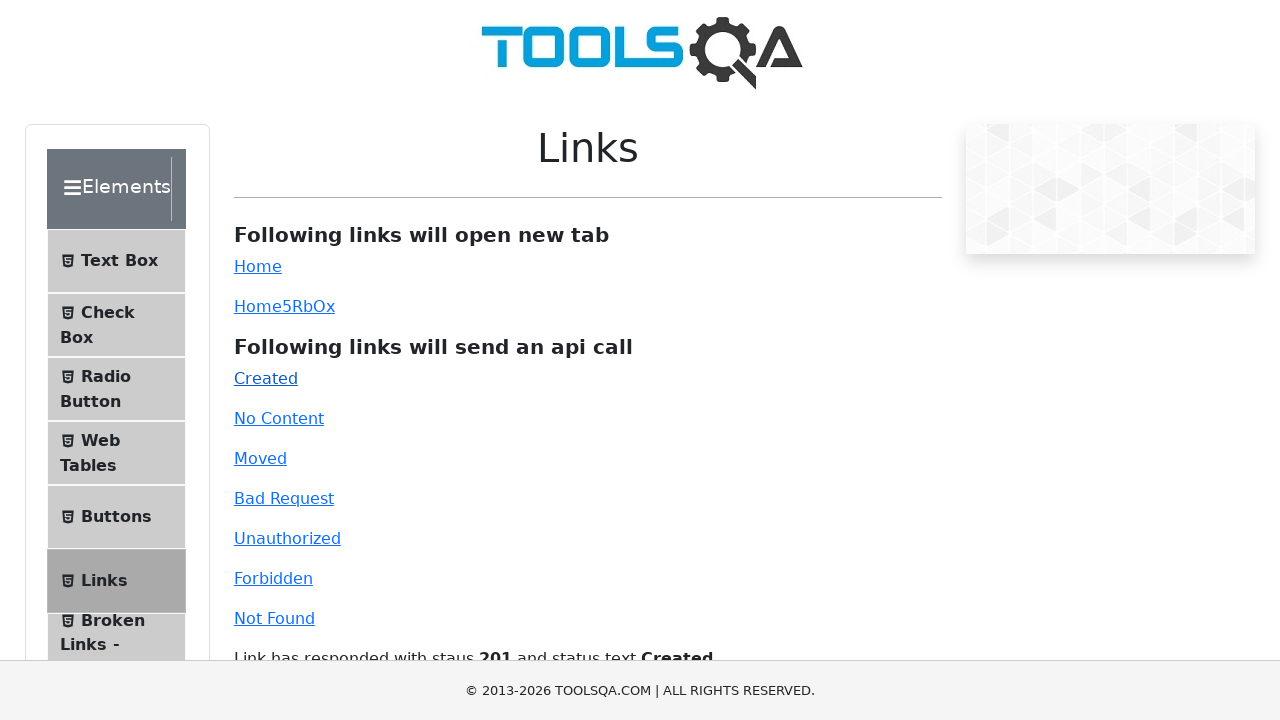

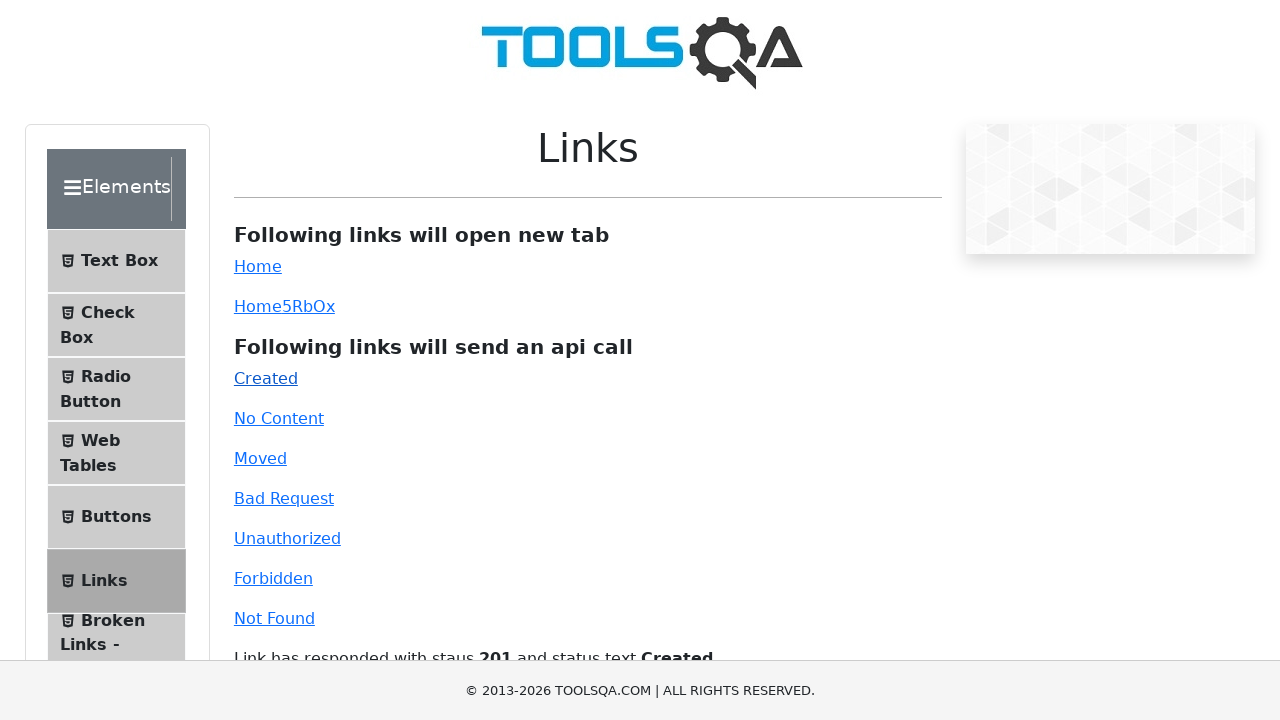